Tests the autocomplete/autosuggest functionality by typing a partial country name, navigating through suggestions with arrow keys, and selecting an option.

Starting URL: https://www.rahulshettyacademy.com/AutomationPractice/

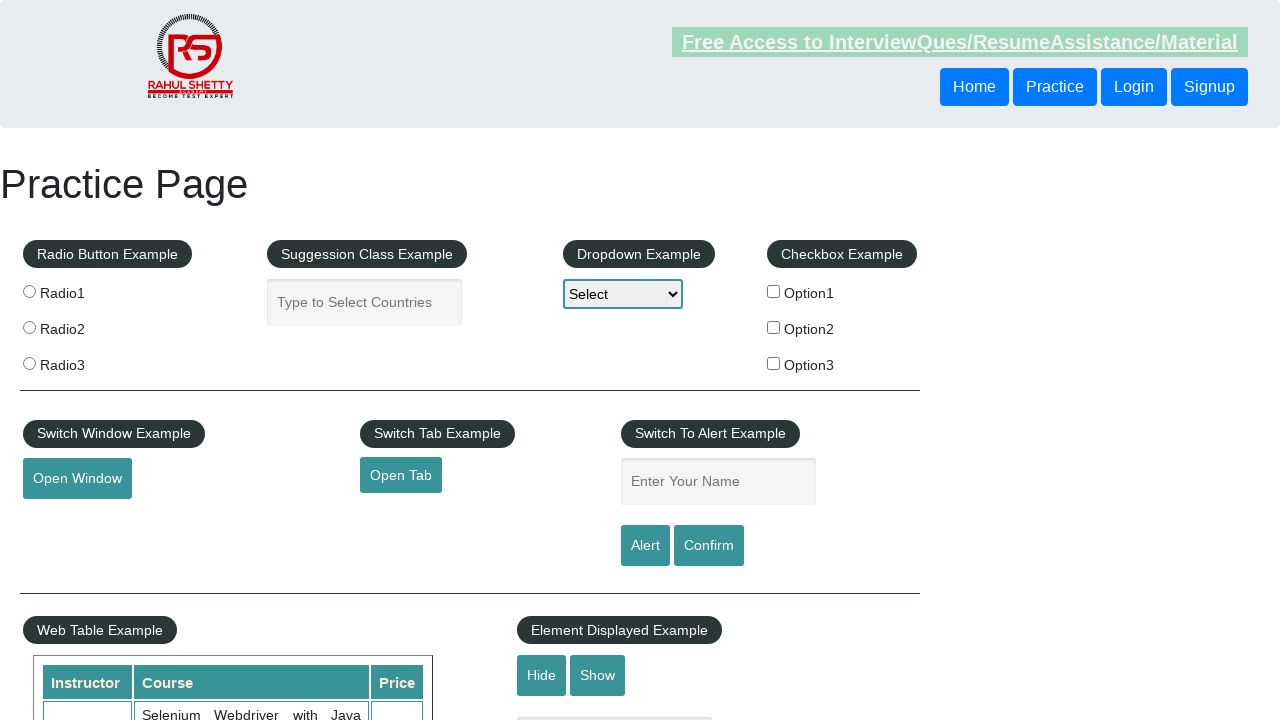

Clicked on the autocomplete input field at (365, 302) on #autocomplete
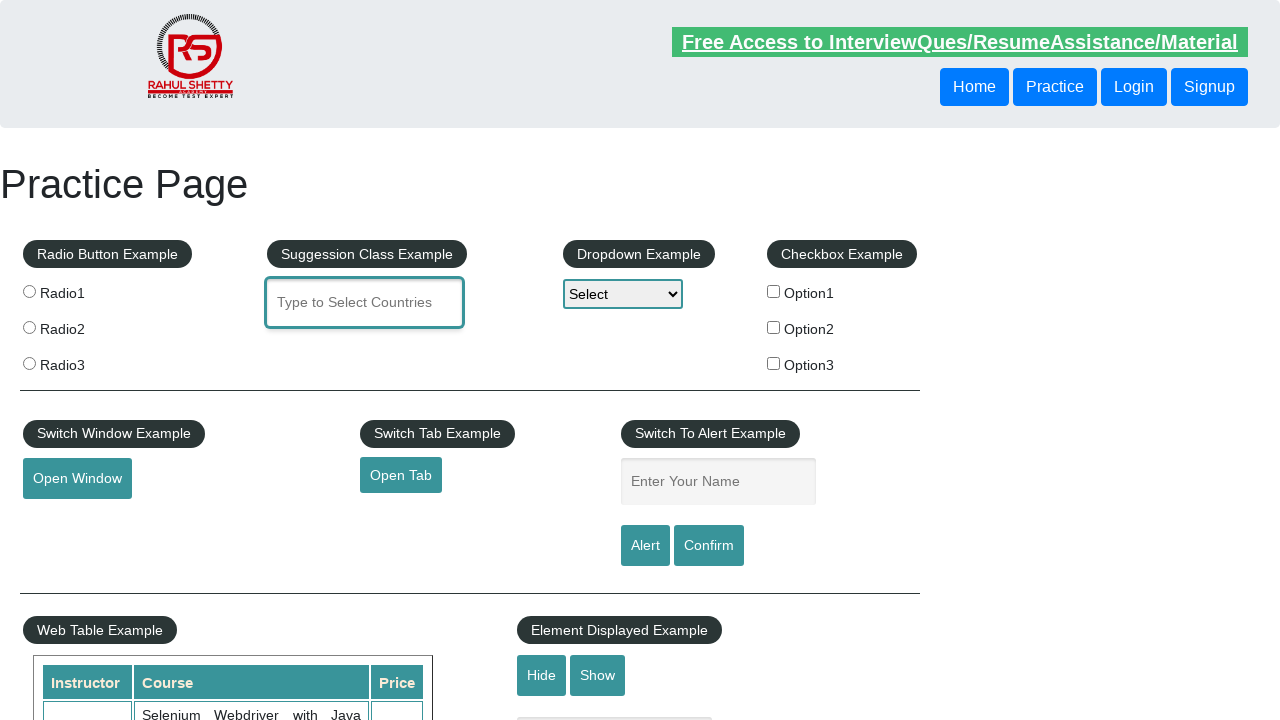

Typed 'IND' to trigger autosuggest suggestions on #autocomplete
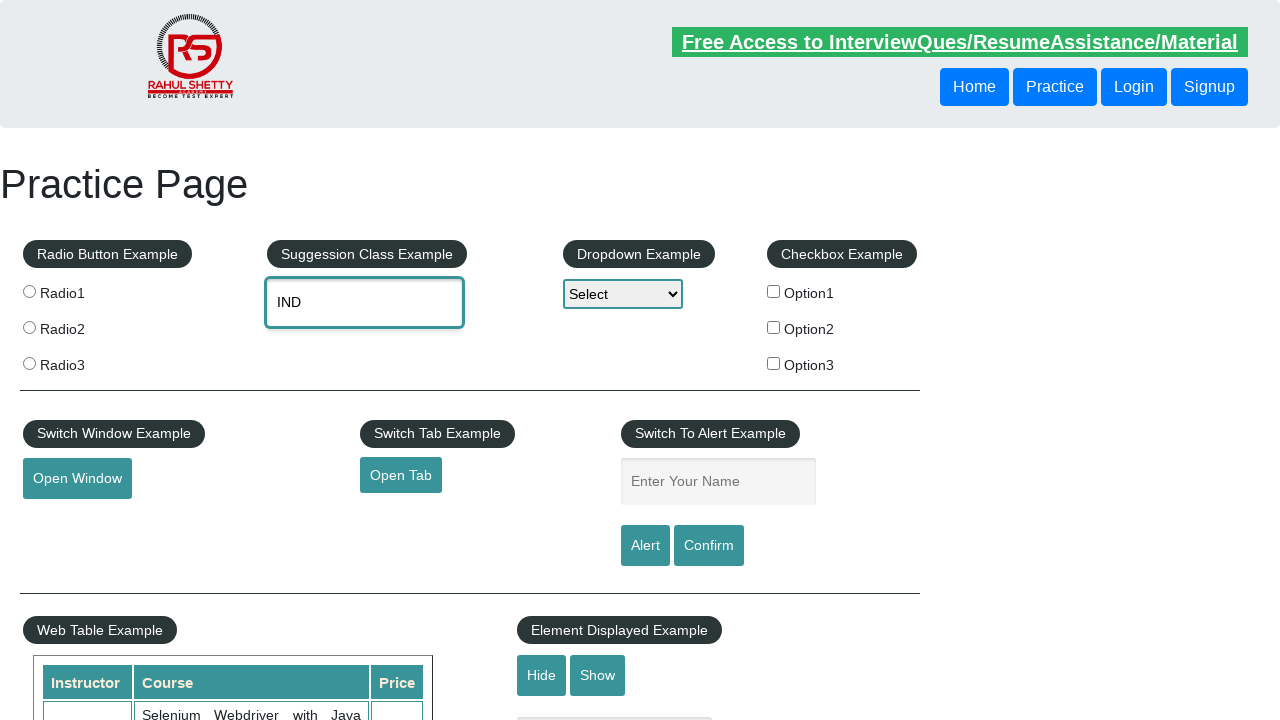

Waited 2 seconds for suggestions to appear
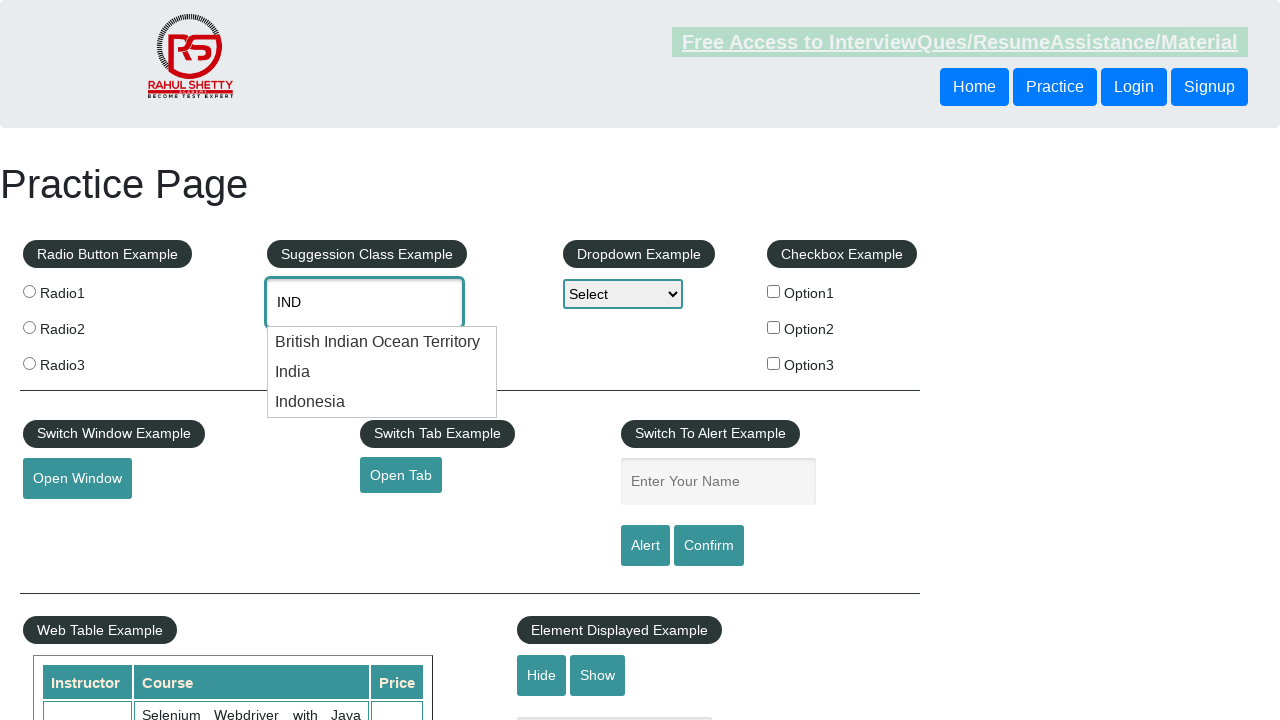

Pressed ArrowDown to navigate to next suggestion (1st time) on #autocomplete
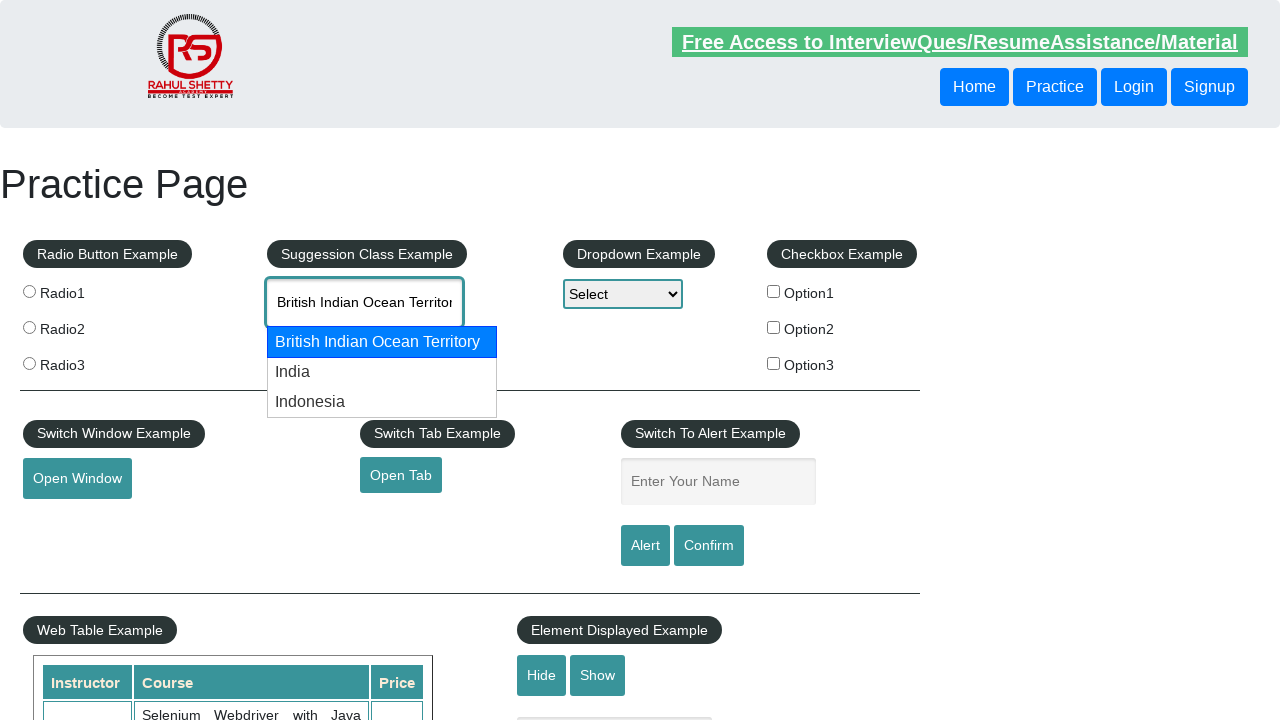

Pressed ArrowDown to navigate to next suggestion (2nd time) on #autocomplete
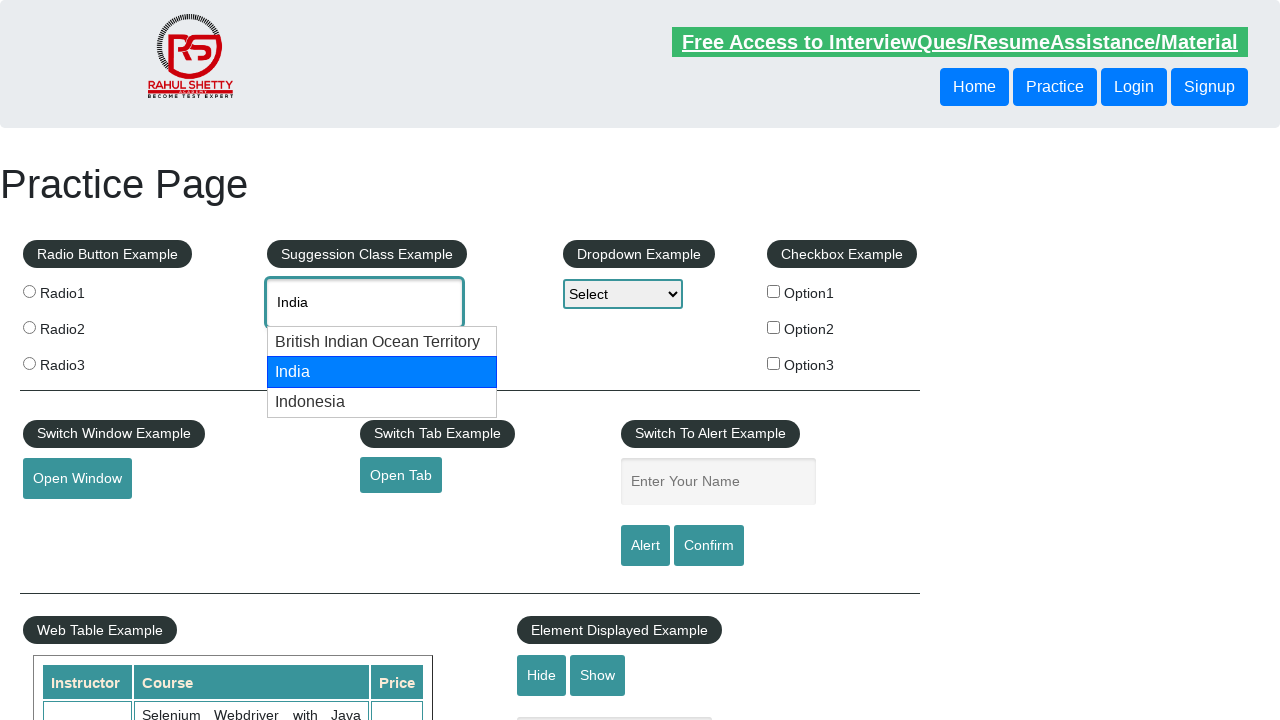

Pressed Enter to select the highlighted autosuggest option on #autocomplete
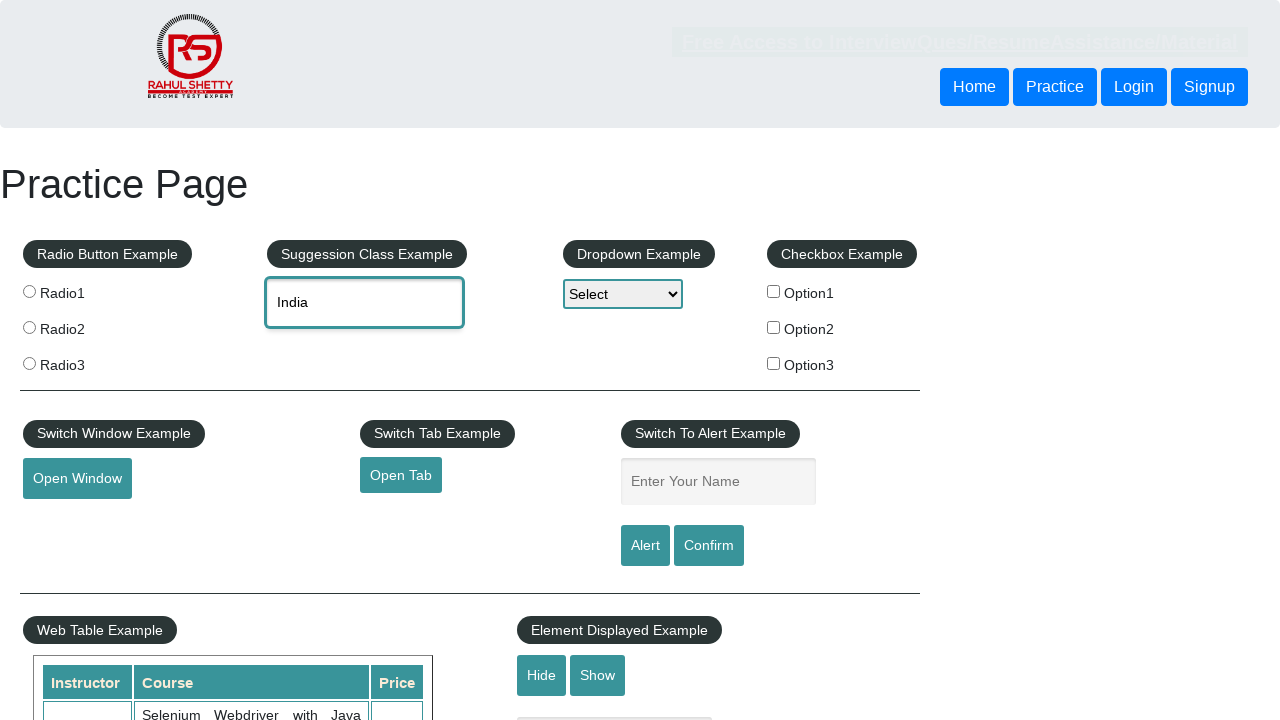

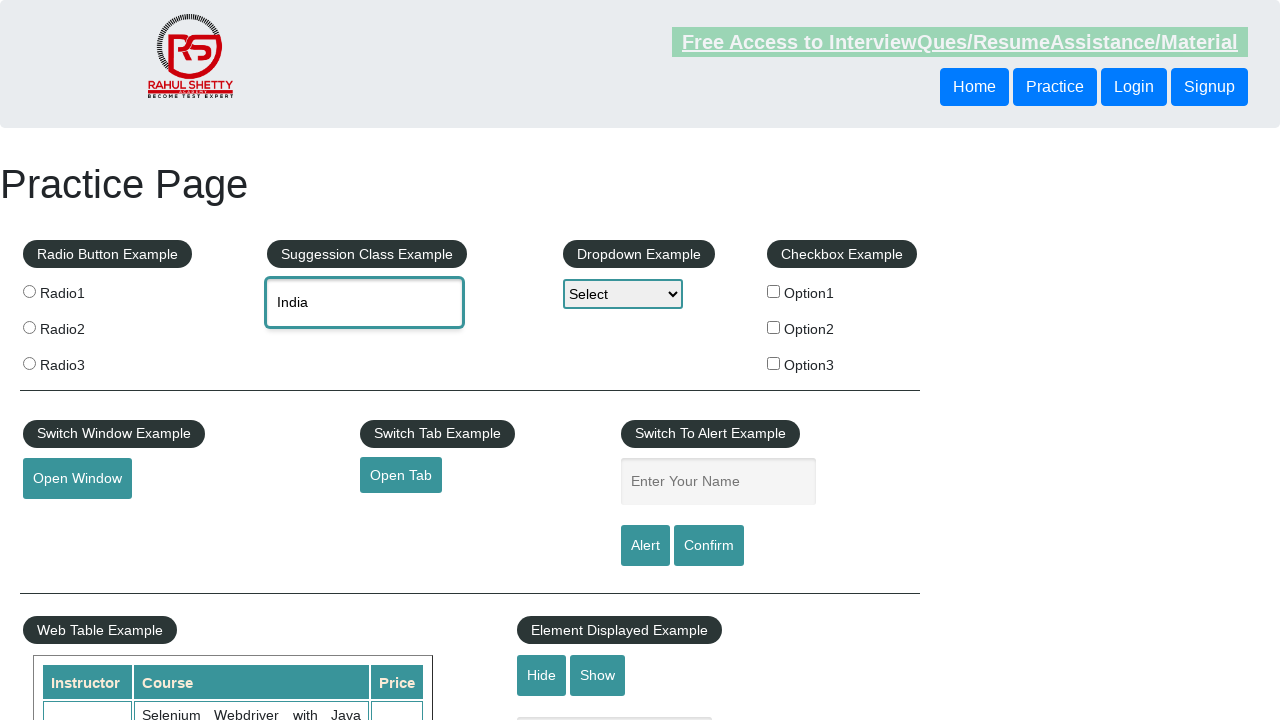